Navigates to an automation practice site and verifies the page title

Starting URL: http://practice.automationtesting.in/

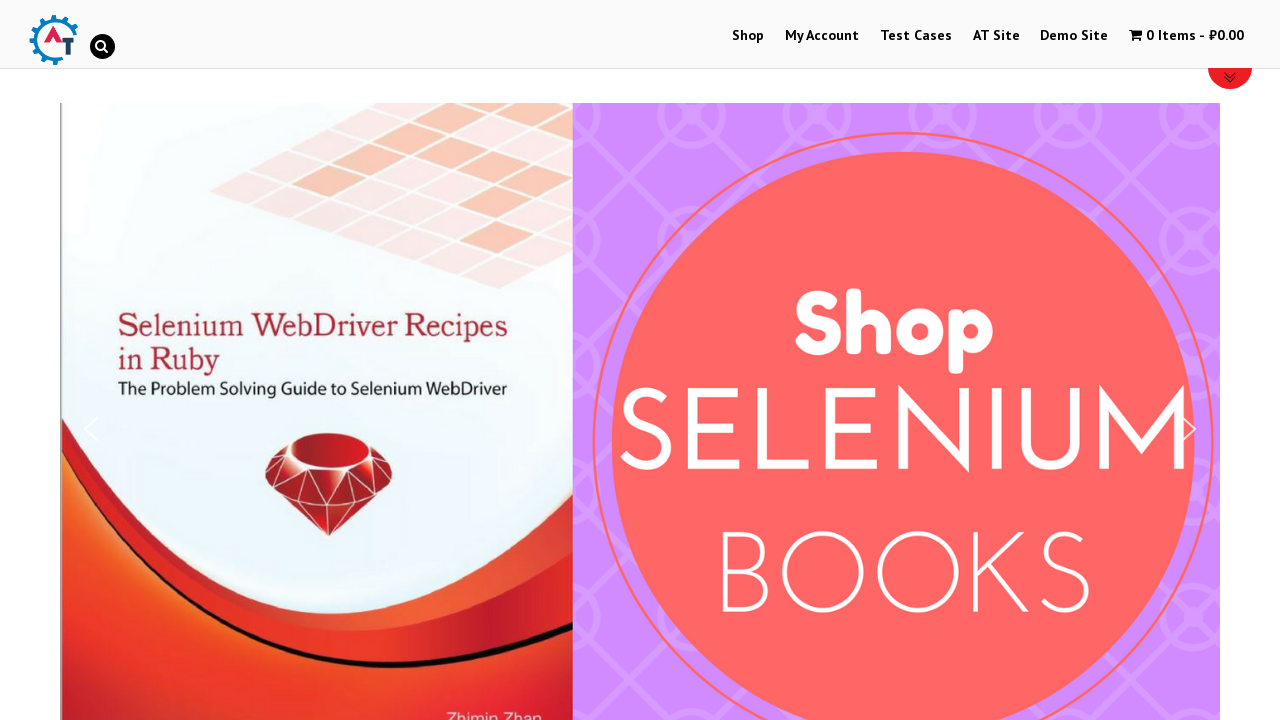

Set viewport size to 500x400
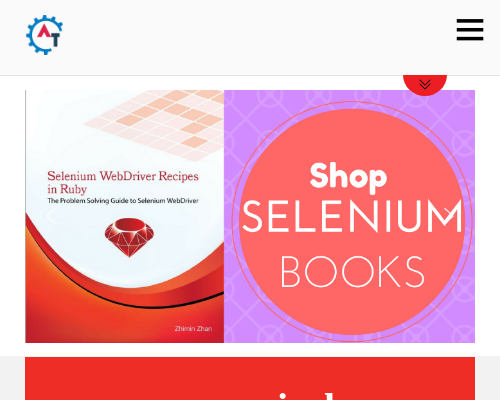

Verified page title is 'Automation Practice Site'
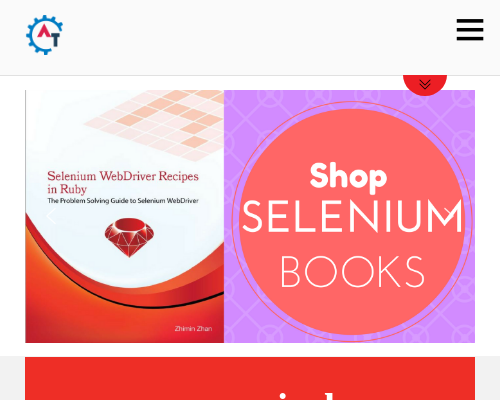

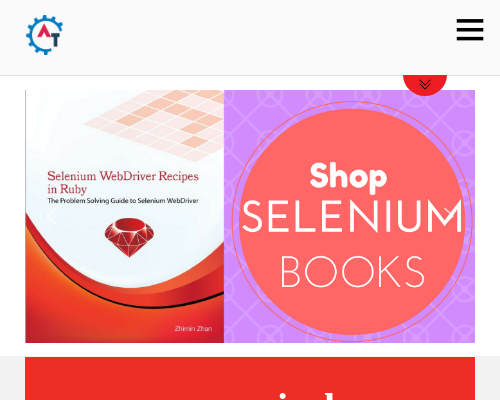